Tests the checkout process by clicking place order, filling in the purchase form with customer details, and completing the purchase

Starting URL: https://www.demoblaze.com/cart.html

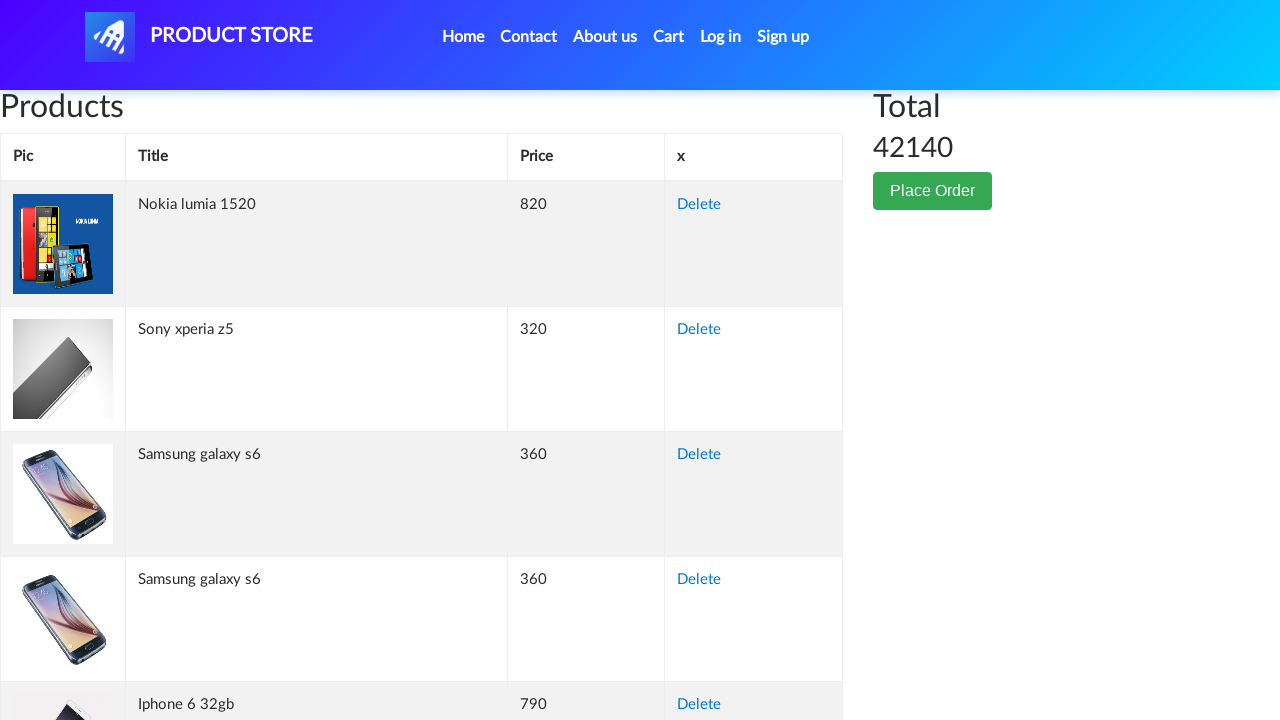

Clicked Place Order button at (933, 191) on button:has-text("Place Order")
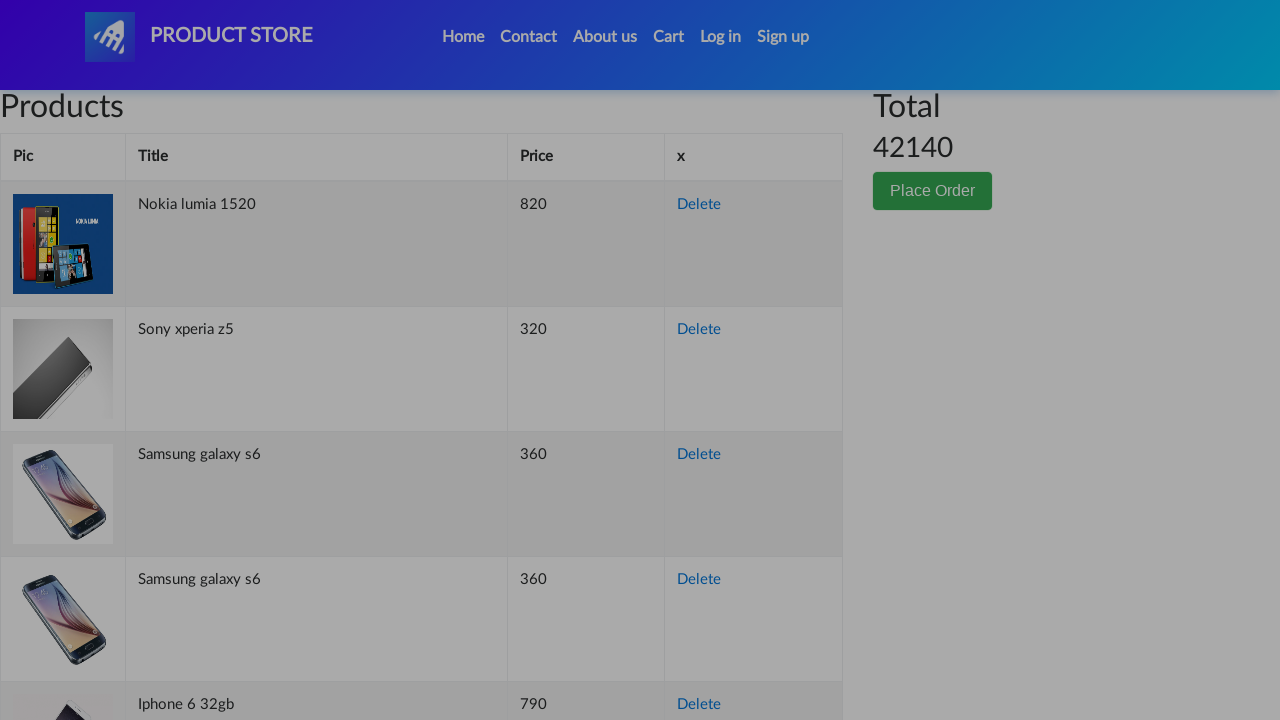

Order form modal appeared
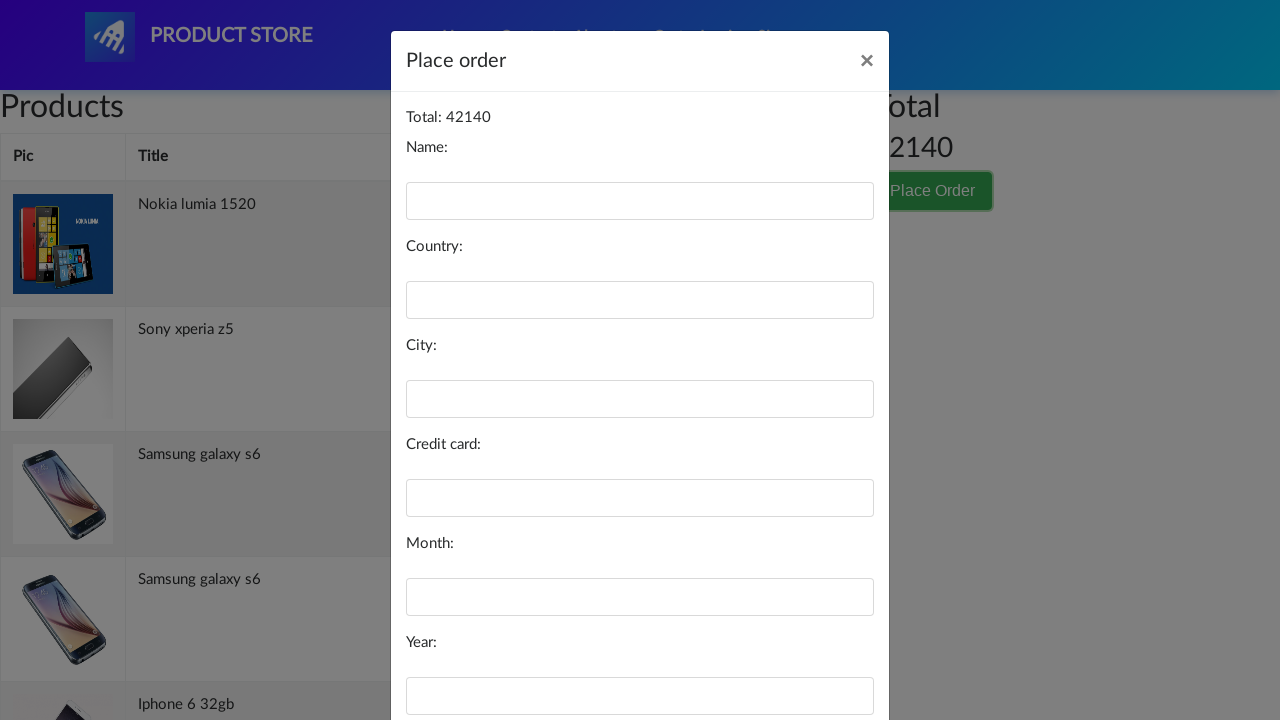

Filled name field with 'John Doe' on #name
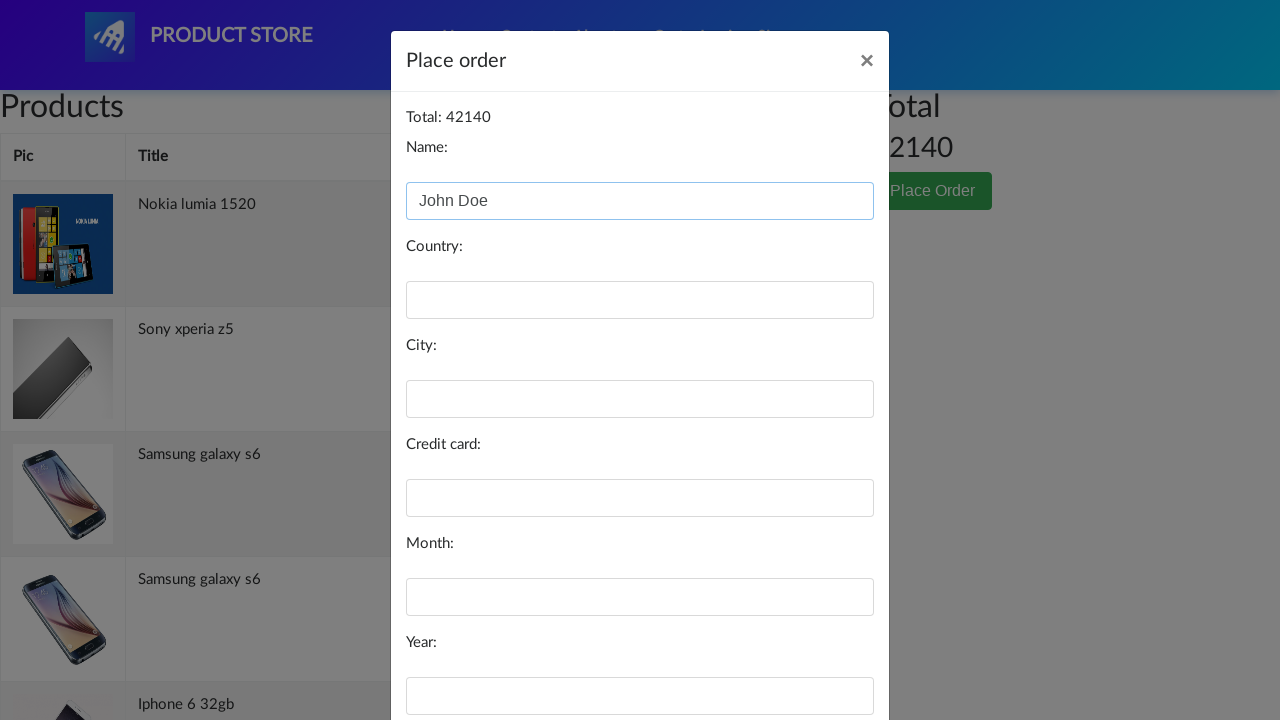

Filled country field with 'United States' on #country
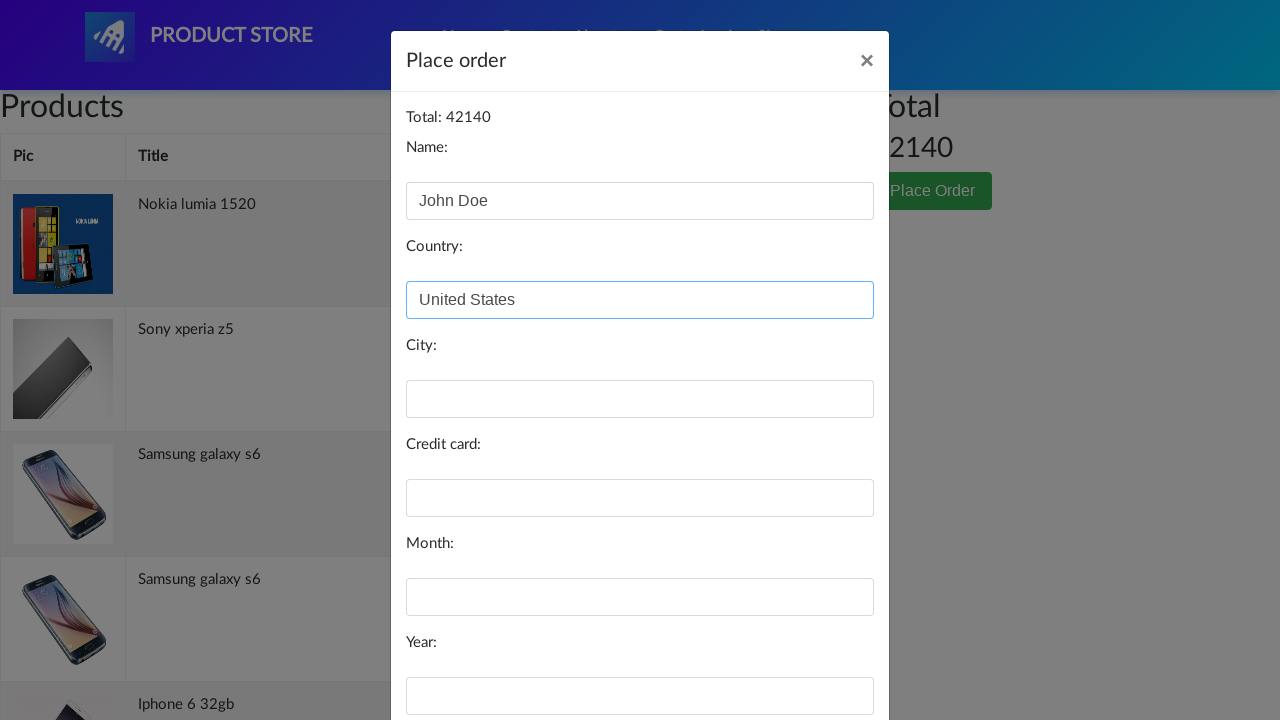

Filled city field with 'New York' on #city
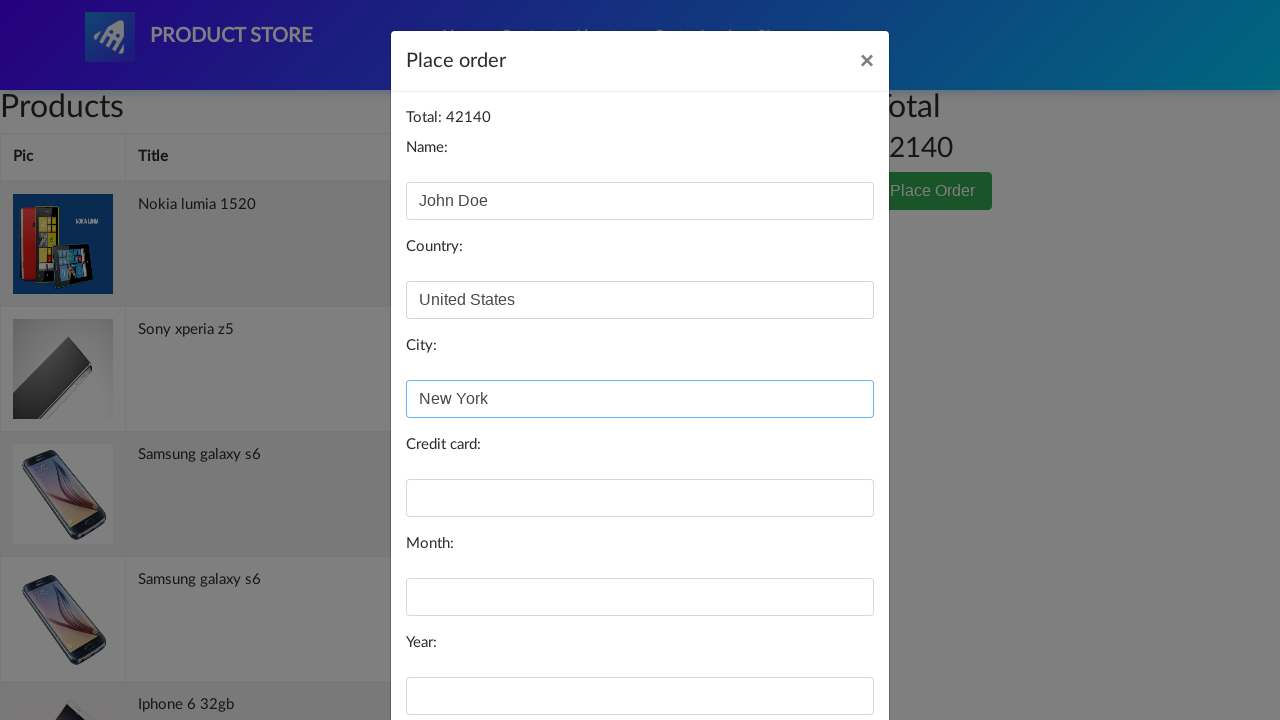

Filled card field with credit card number on #card
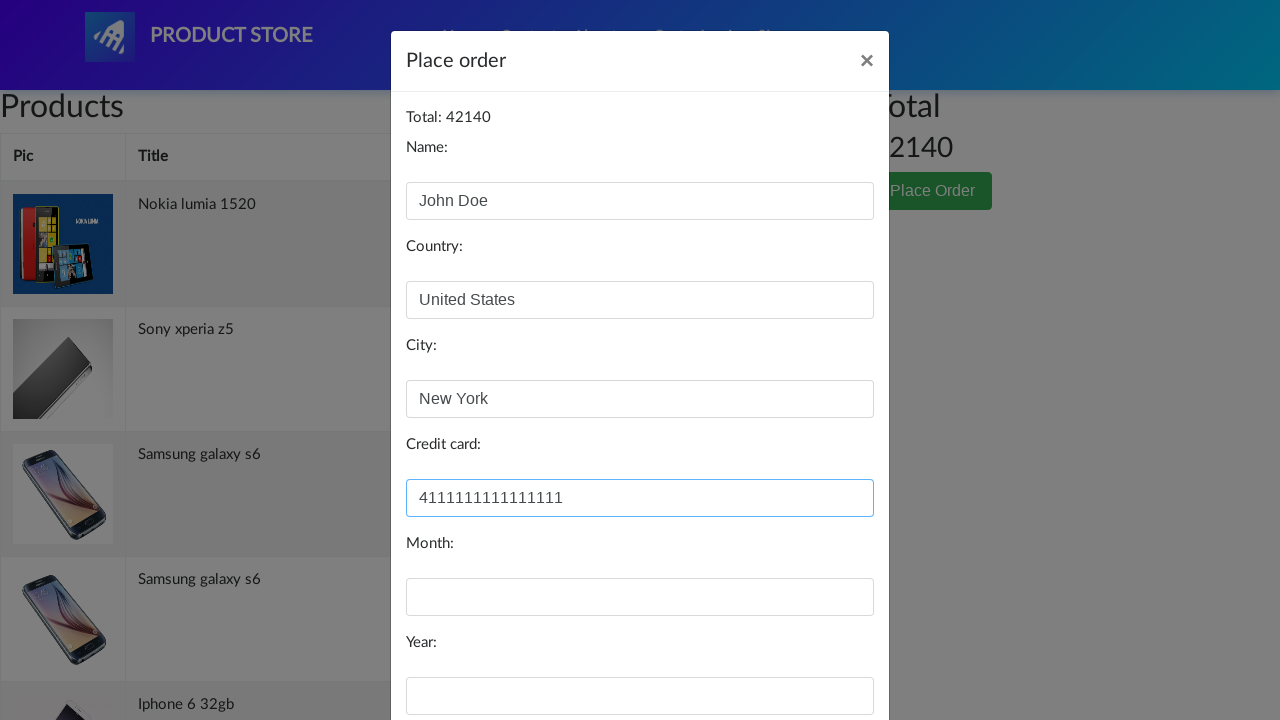

Filled month field with '12' on #month
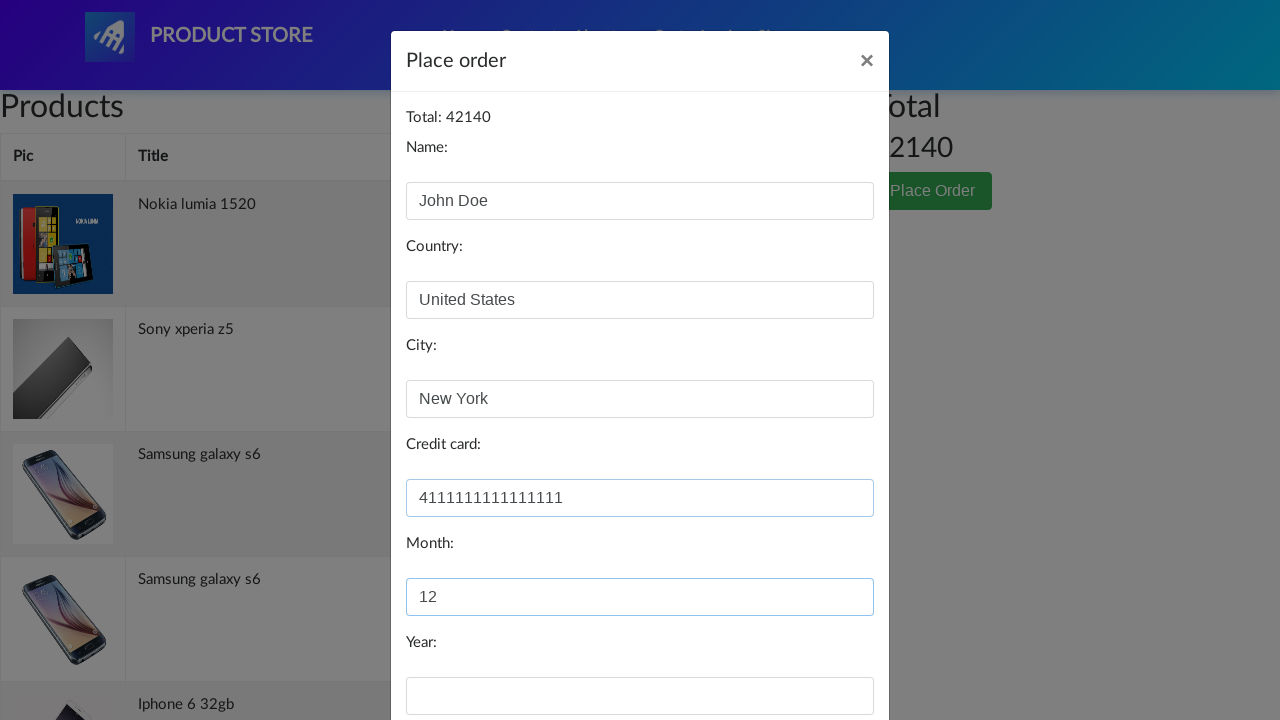

Filled year field with '2025' on #year
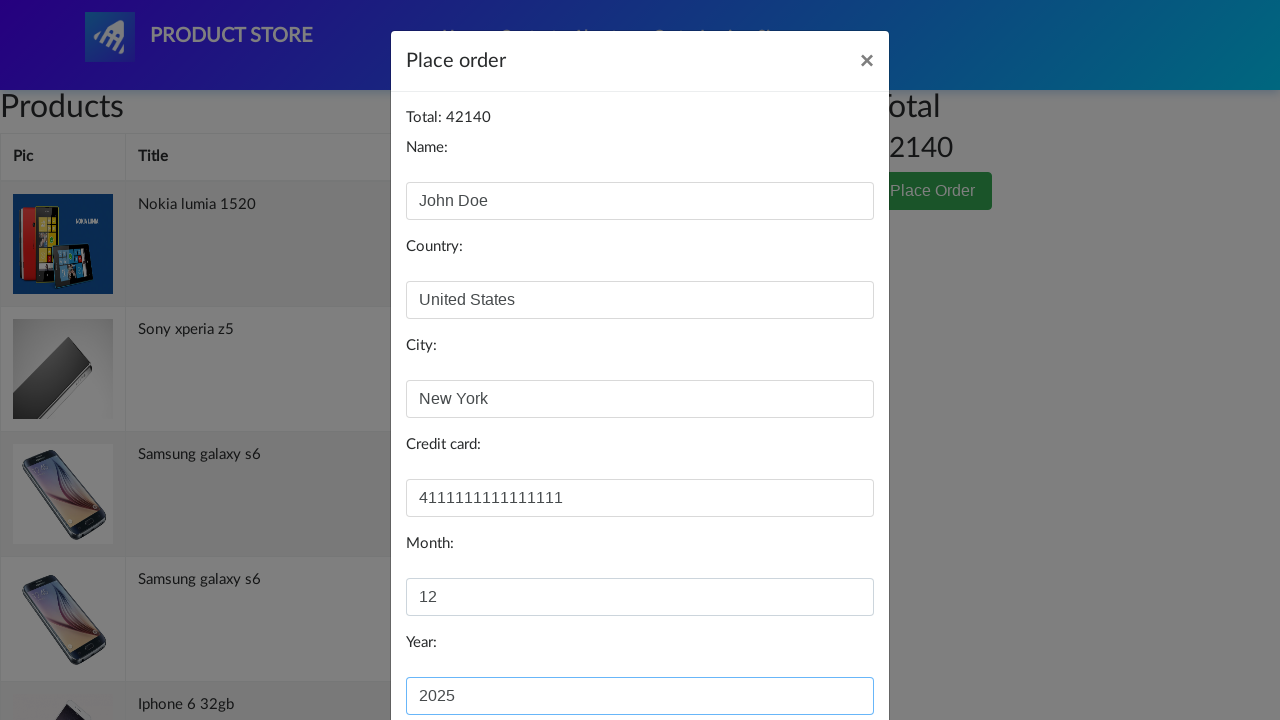

Clicked Purchase button to complete order at (823, 655) on button:has-text("Purchase")
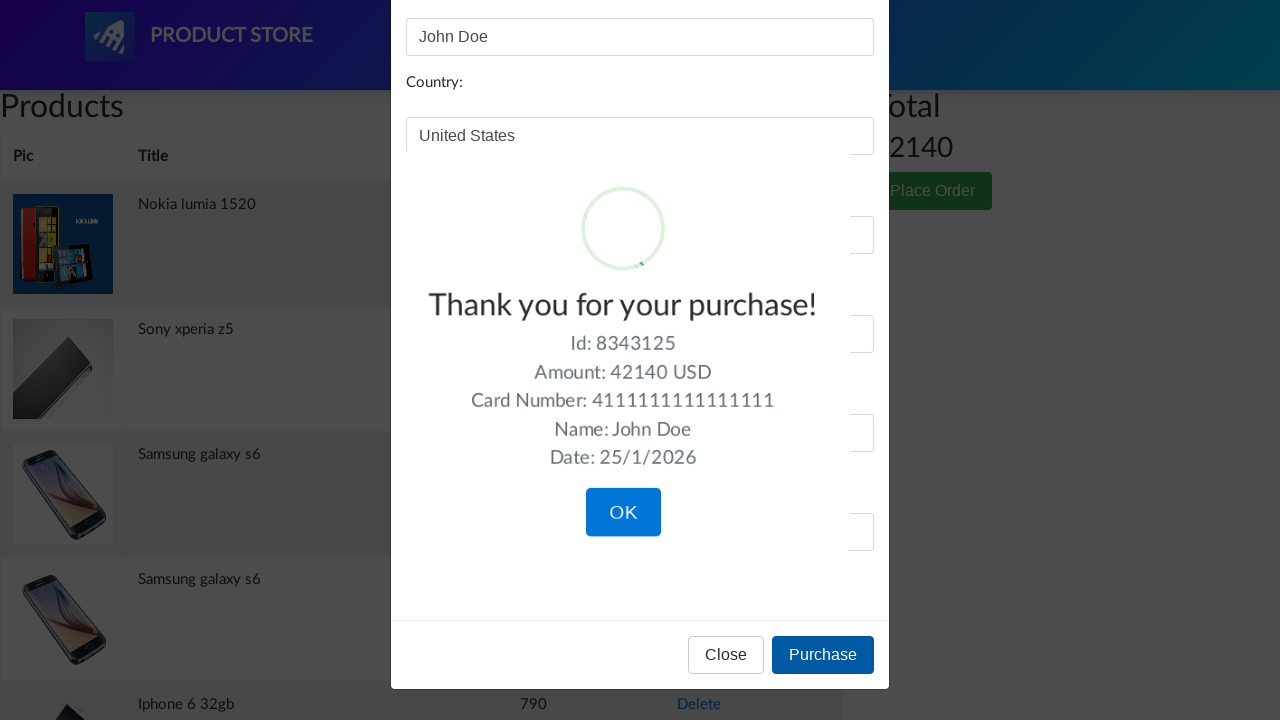

Order confirmation message displayed
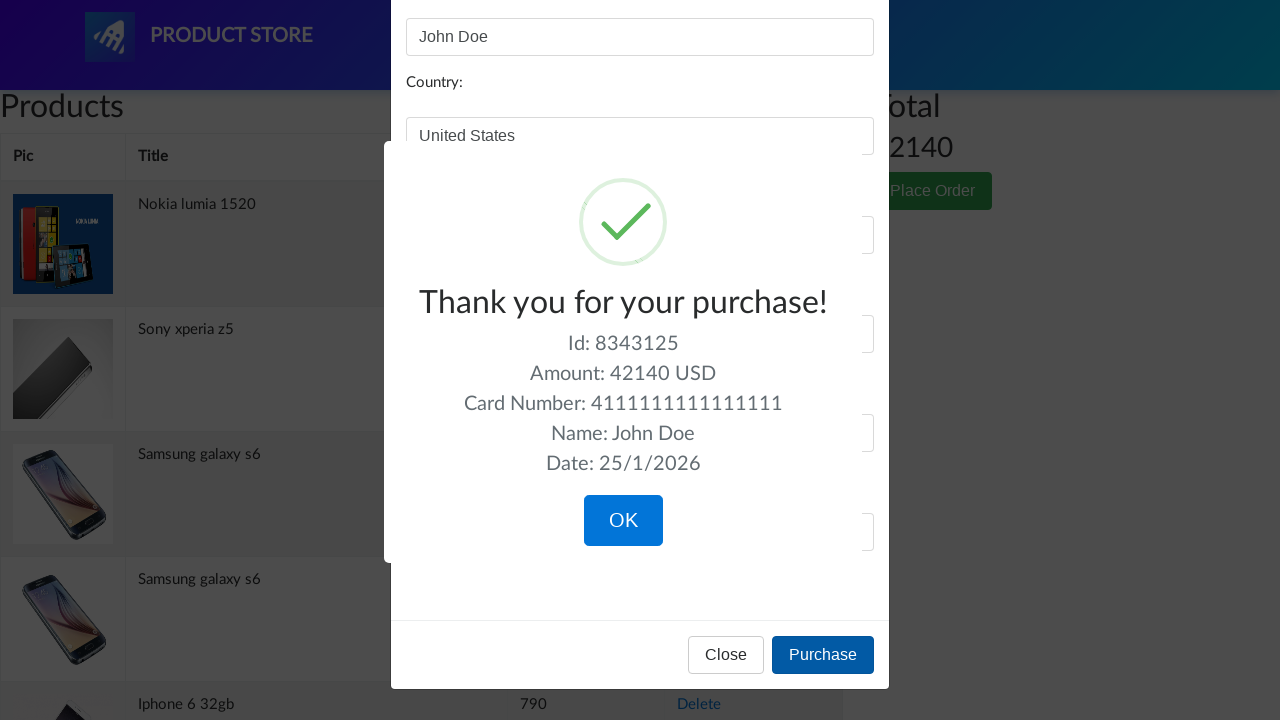

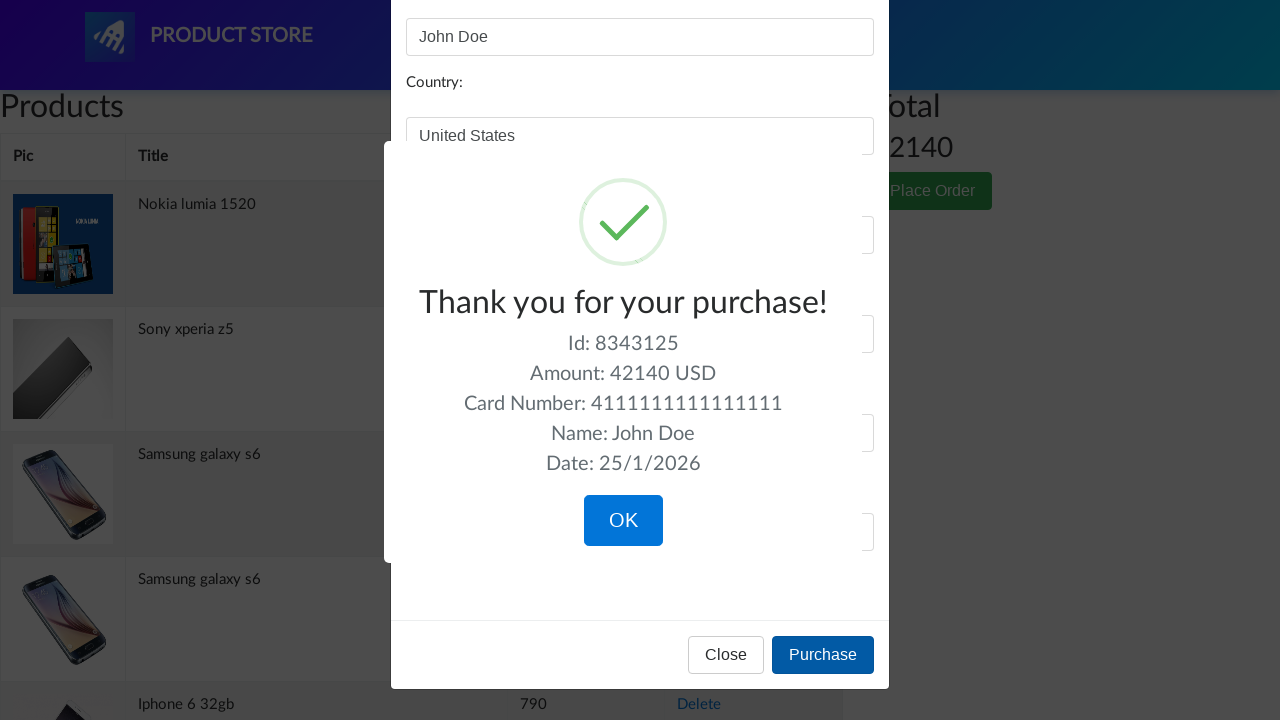